Tests right-click context menu functionality by performing a right-click on a designated area, verifying the alert message, then clicking a link that opens in a new tab and verifying the content on the new page.

Starting URL: https://the-internet.herokuapp.com/context_menu

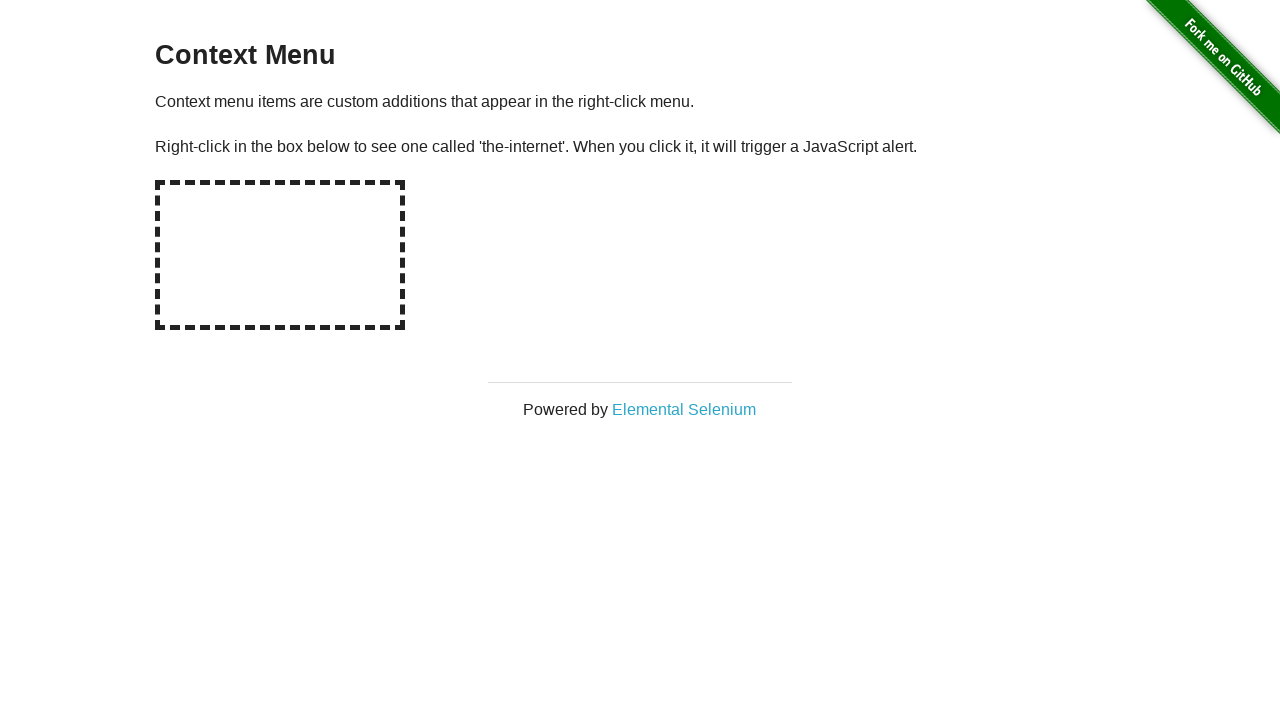

Right-clicked on the context menu hot-spot area at (280, 255) on #hot-spot
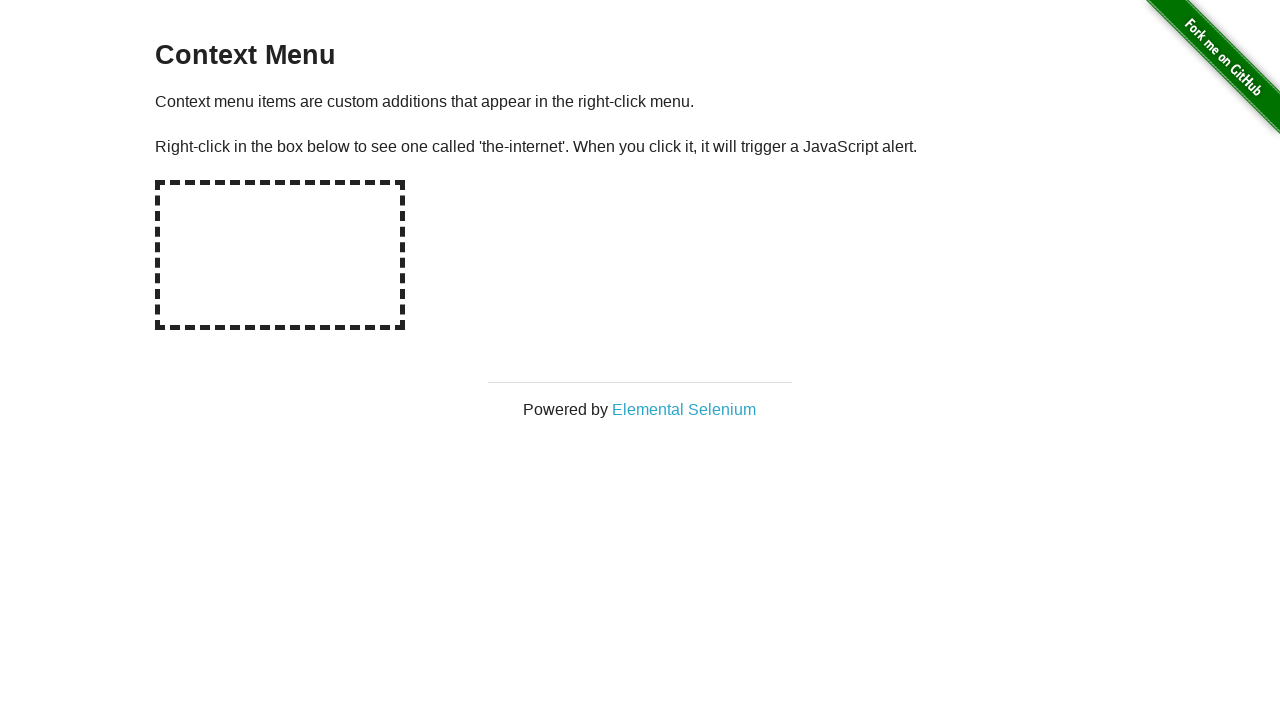

Right-clicked on hot-spot again to trigger dialog at (280, 255) on #hot-spot
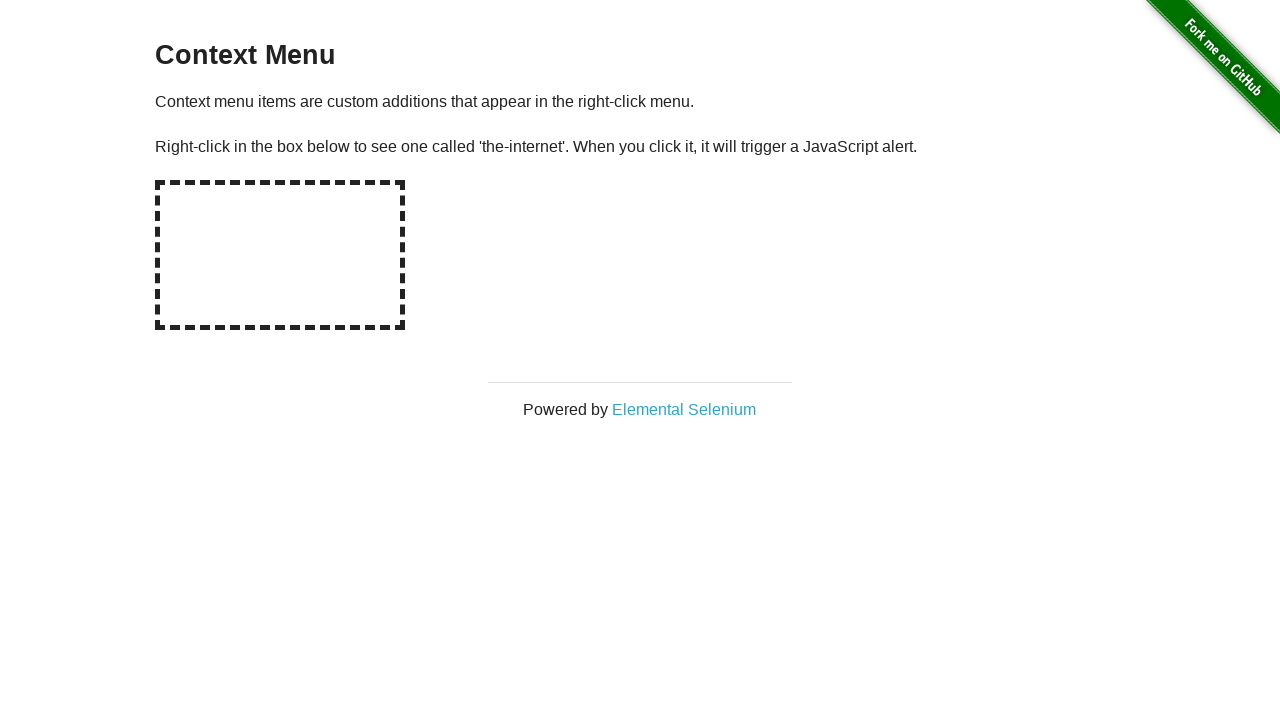

Waited 500ms for dialog to be processed
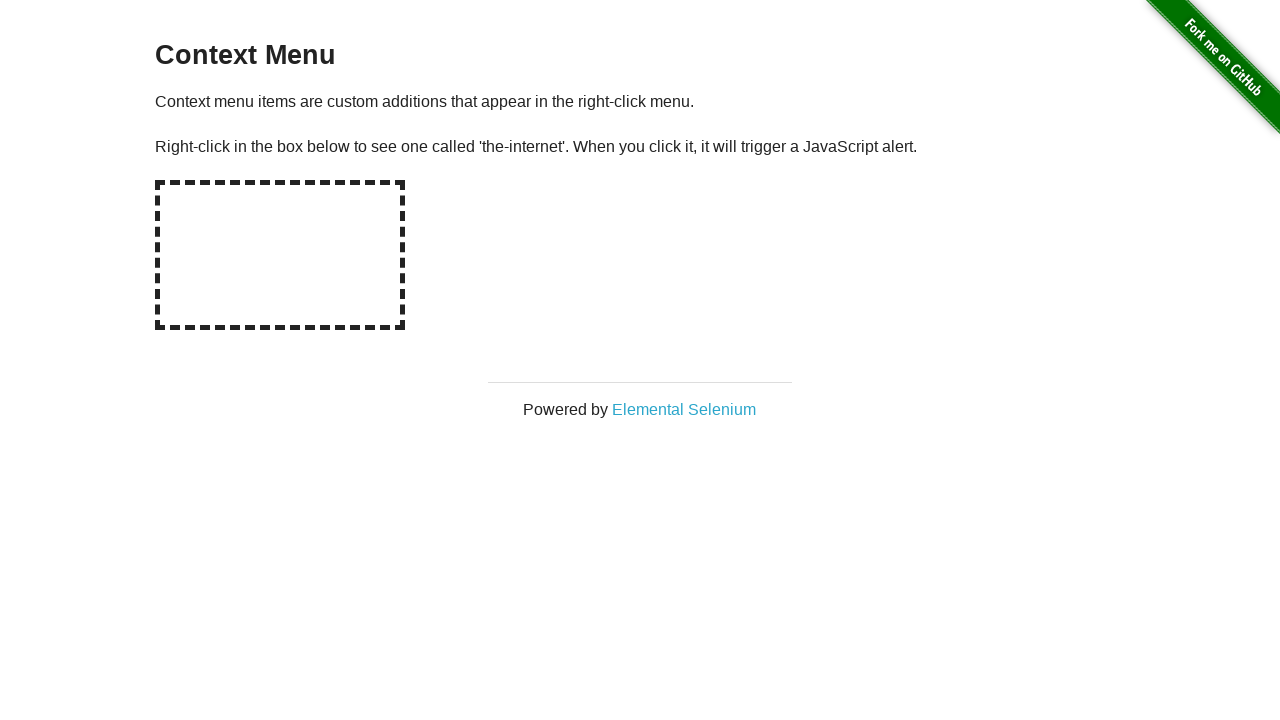

Clicked 'Elemental Selenium' link to open in new tab at (684, 409) on a:has-text('Elemental Selenium')
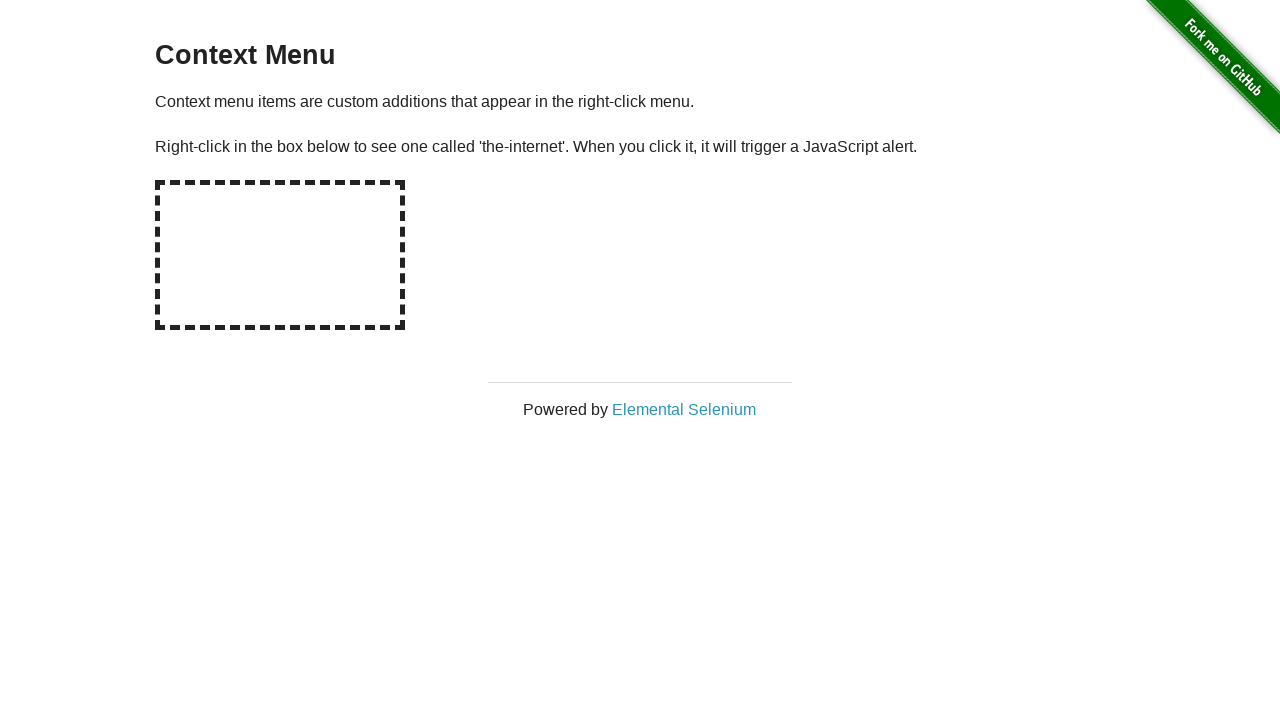

New page loaded and ready
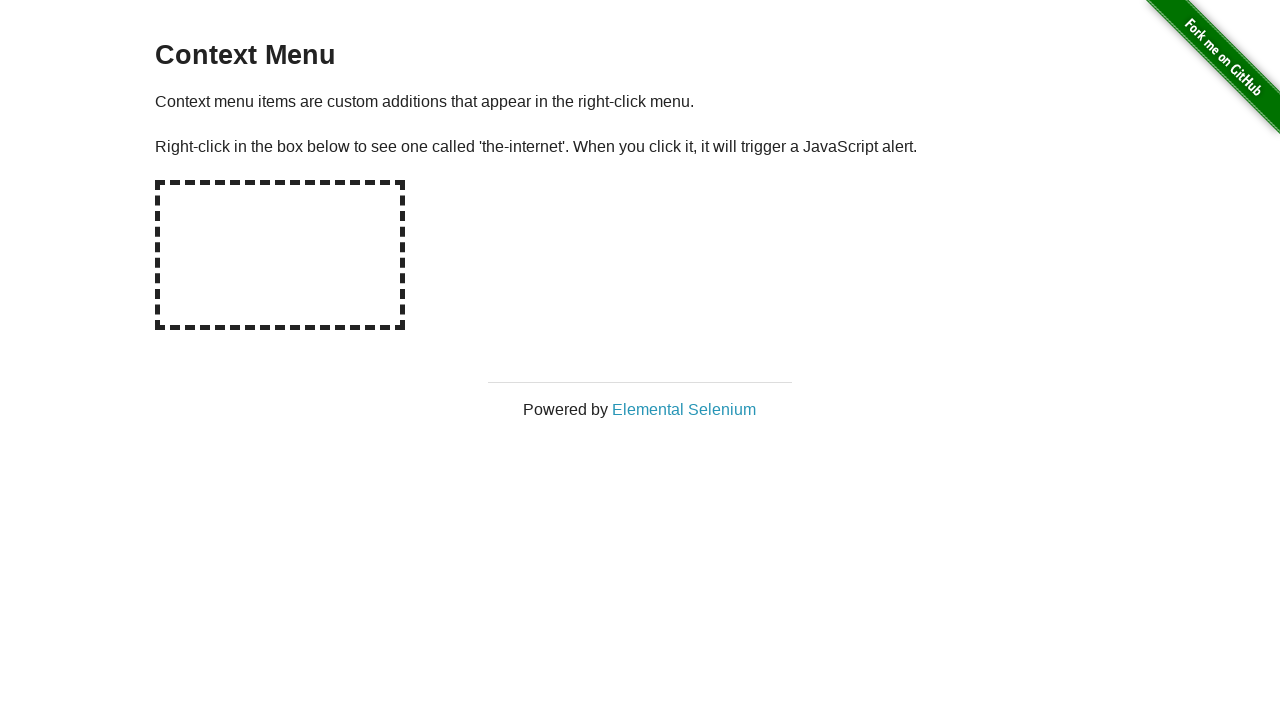

H1 element found on new page
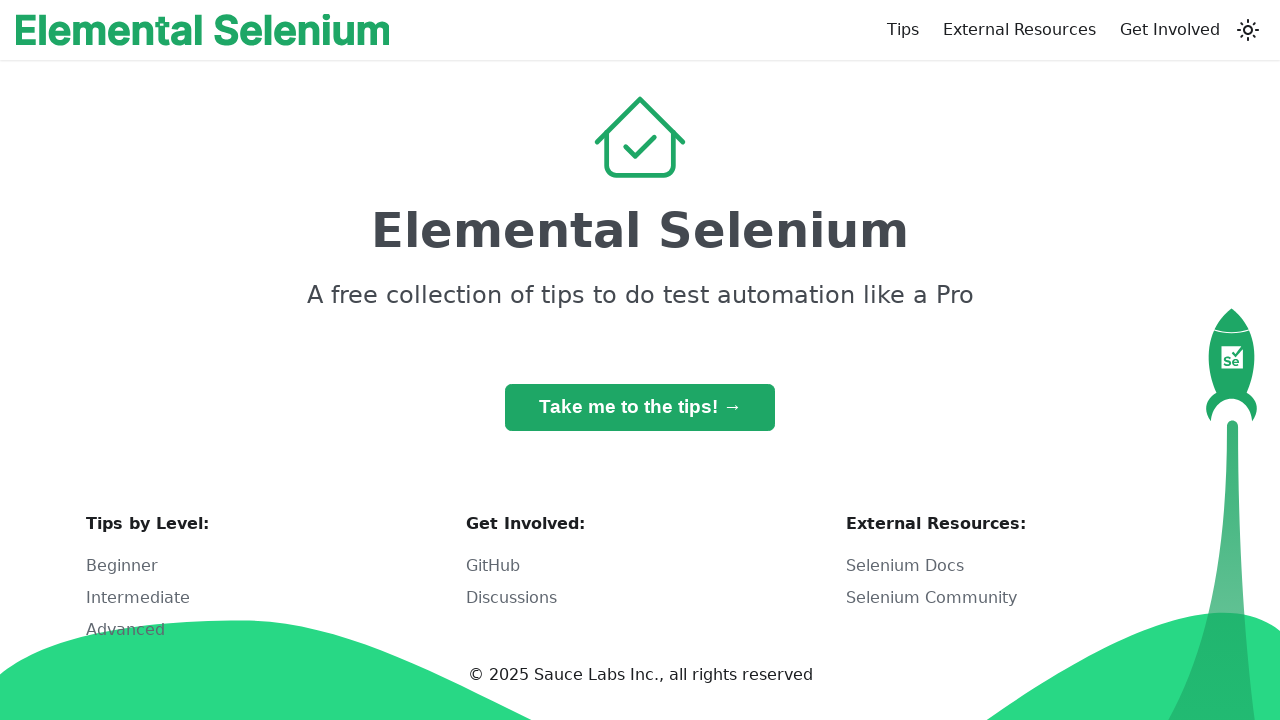

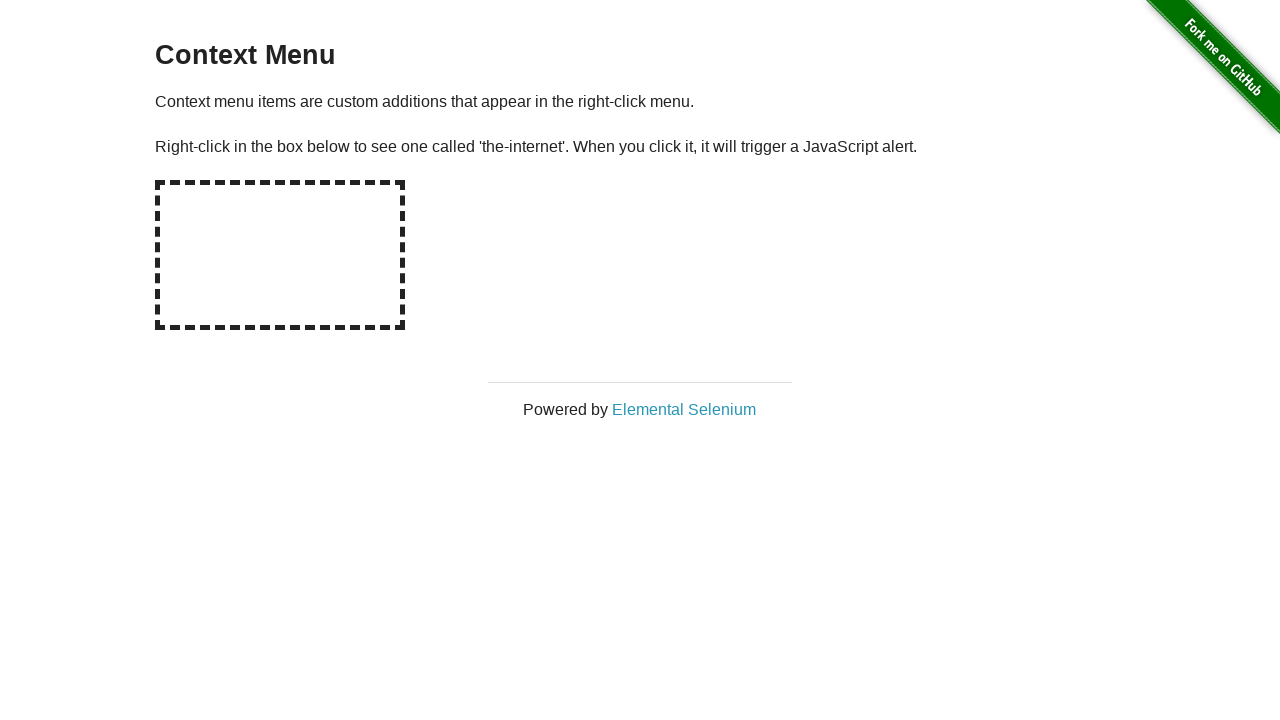